Tests checkbox handling by selecting a specific checkbox (Sunday), then selecting the first 3 checkboxes from a group, and finally deselecting all selected checkboxes

Starting URL: https://testautomationpractice.blogspot.com/

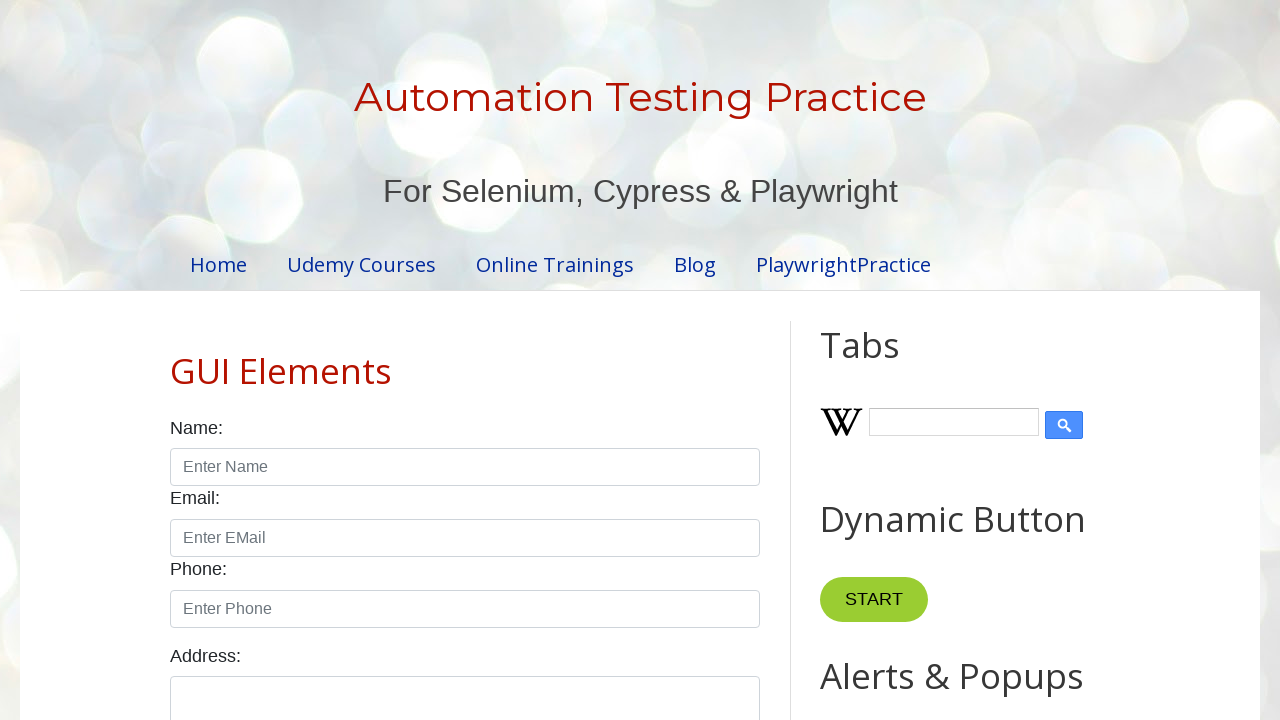

Clicked Sunday checkbox at (176, 360) on input#sunday
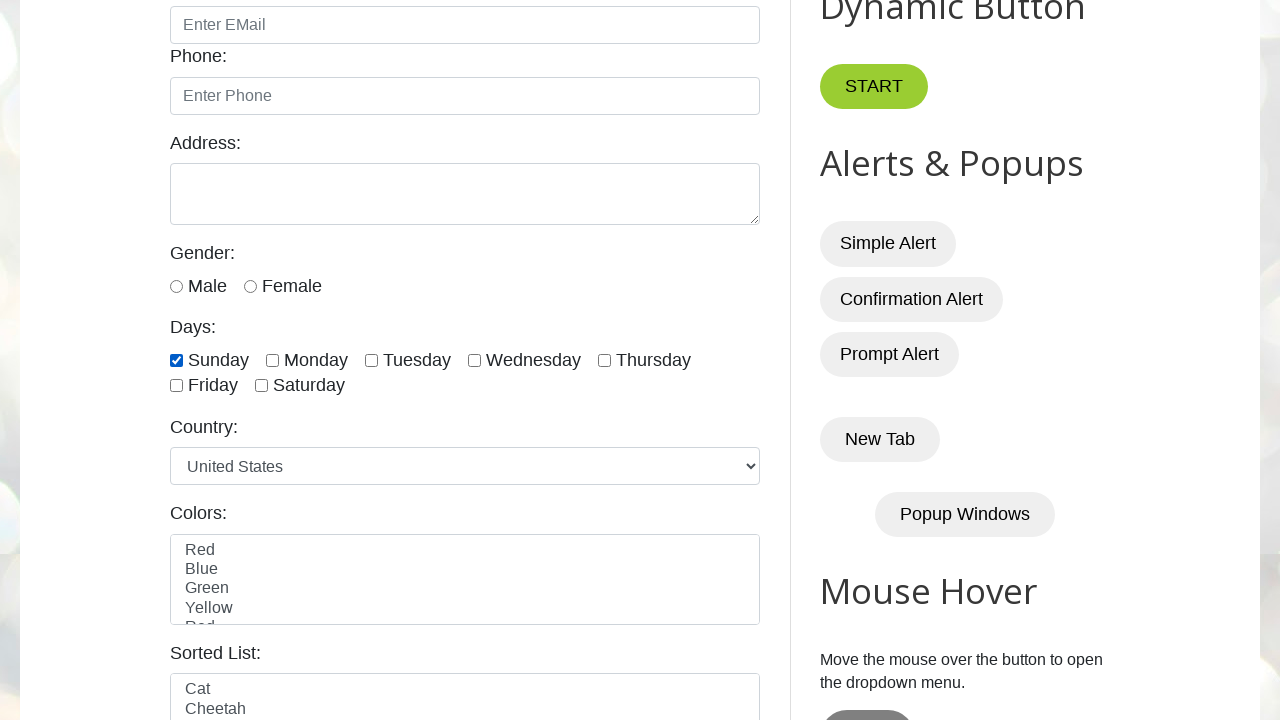

Located all checkboxes with class form-check-input
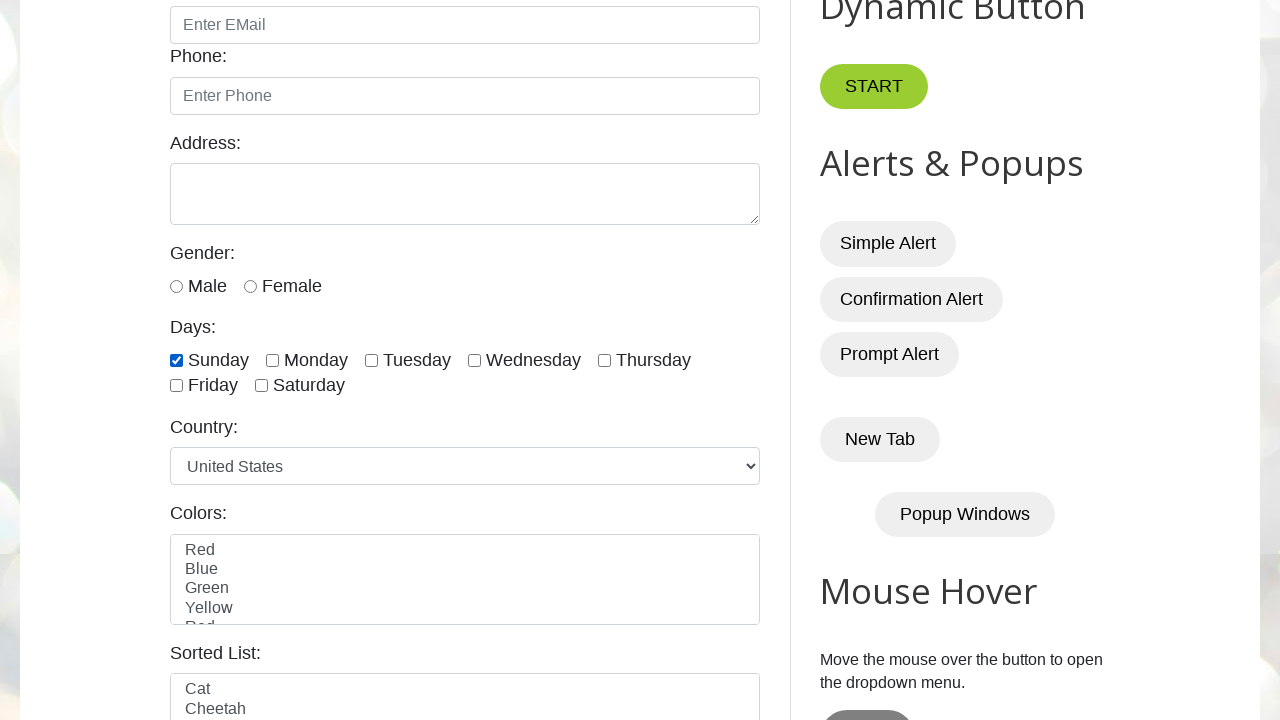

Clicked checkbox 1 of the first 3 checkboxes at (176, 360) on input.form-check-input[type='checkbox'] >> nth=0
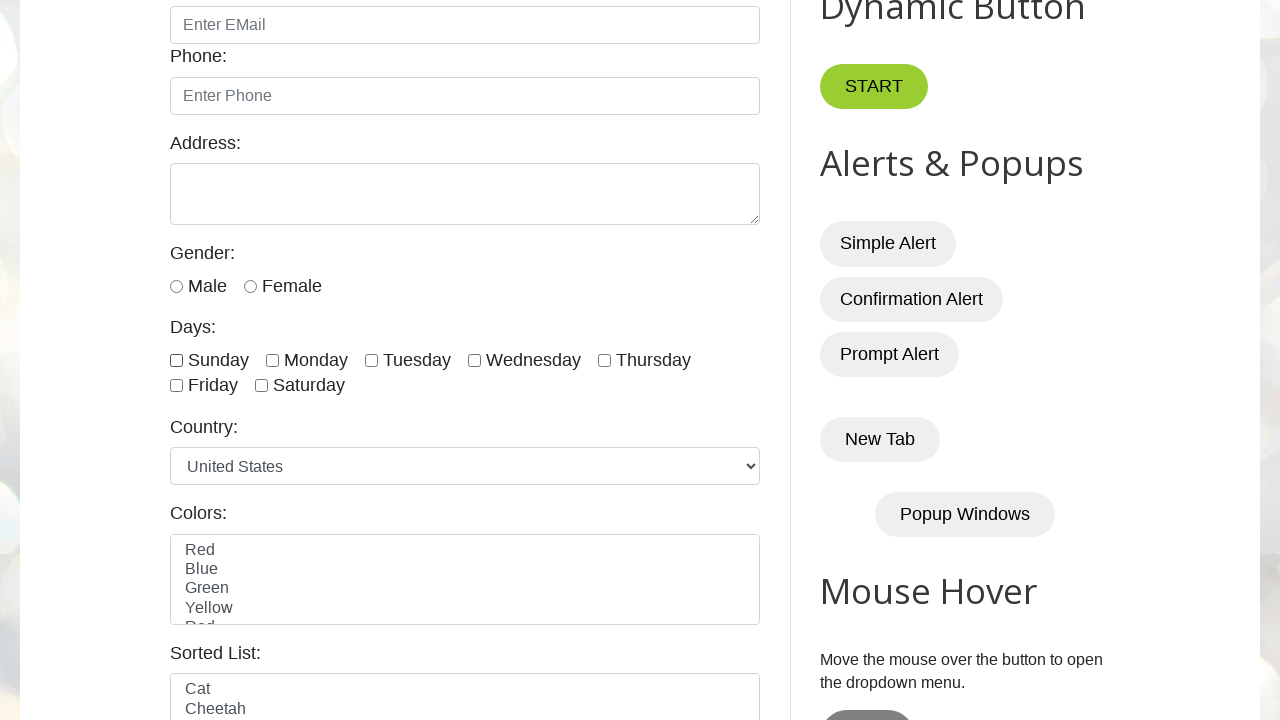

Clicked checkbox 2 of the first 3 checkboxes at (272, 360) on input.form-check-input[type='checkbox'] >> nth=1
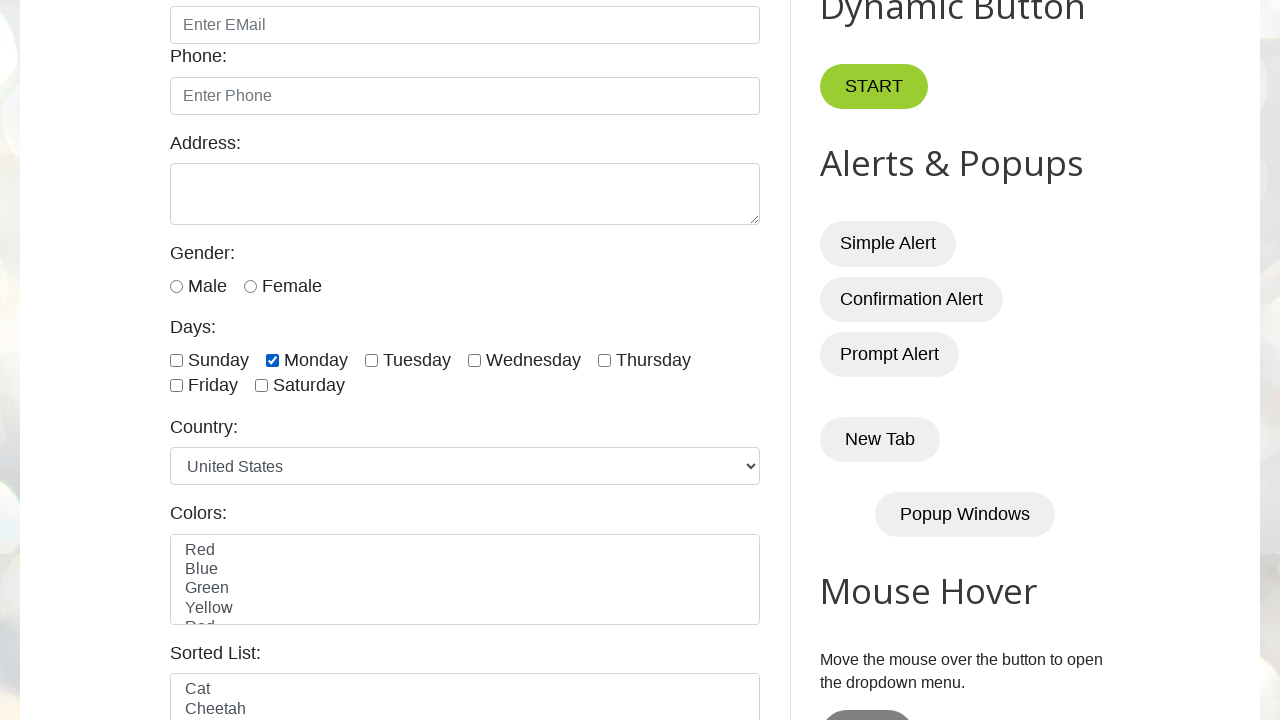

Clicked checkbox 3 of the first 3 checkboxes at (372, 360) on input.form-check-input[type='checkbox'] >> nth=2
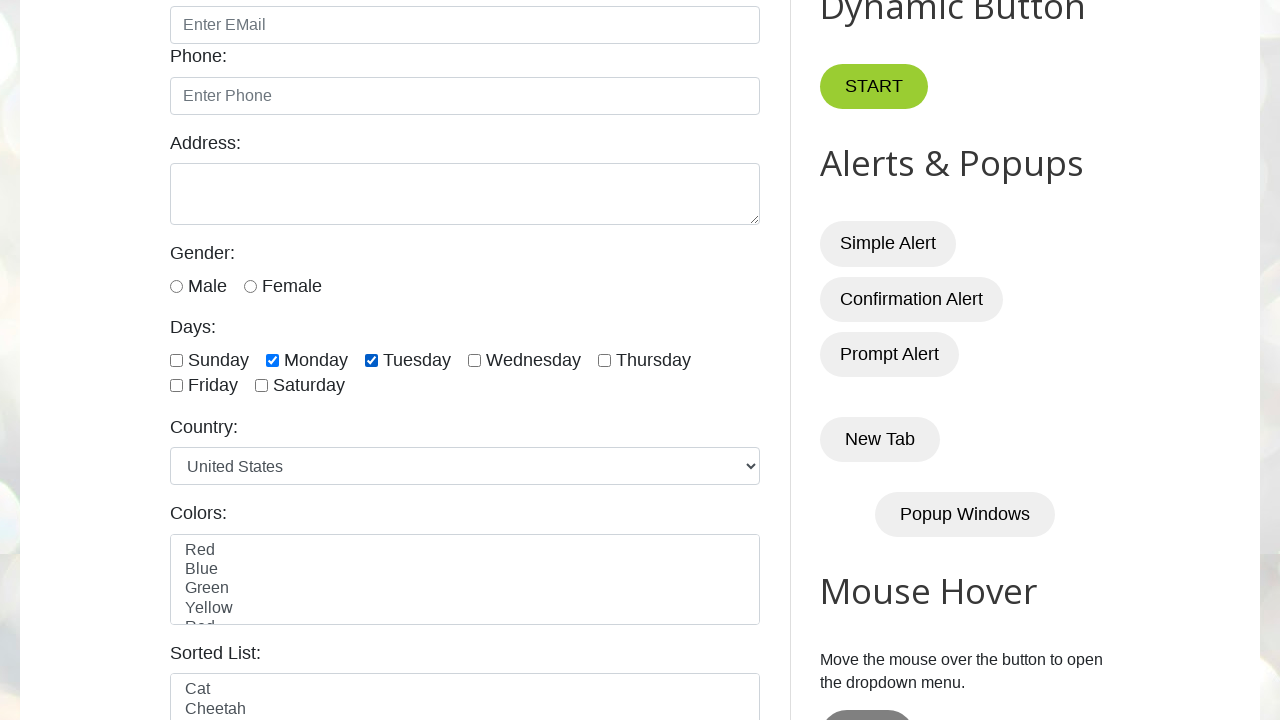

Waited 2 seconds
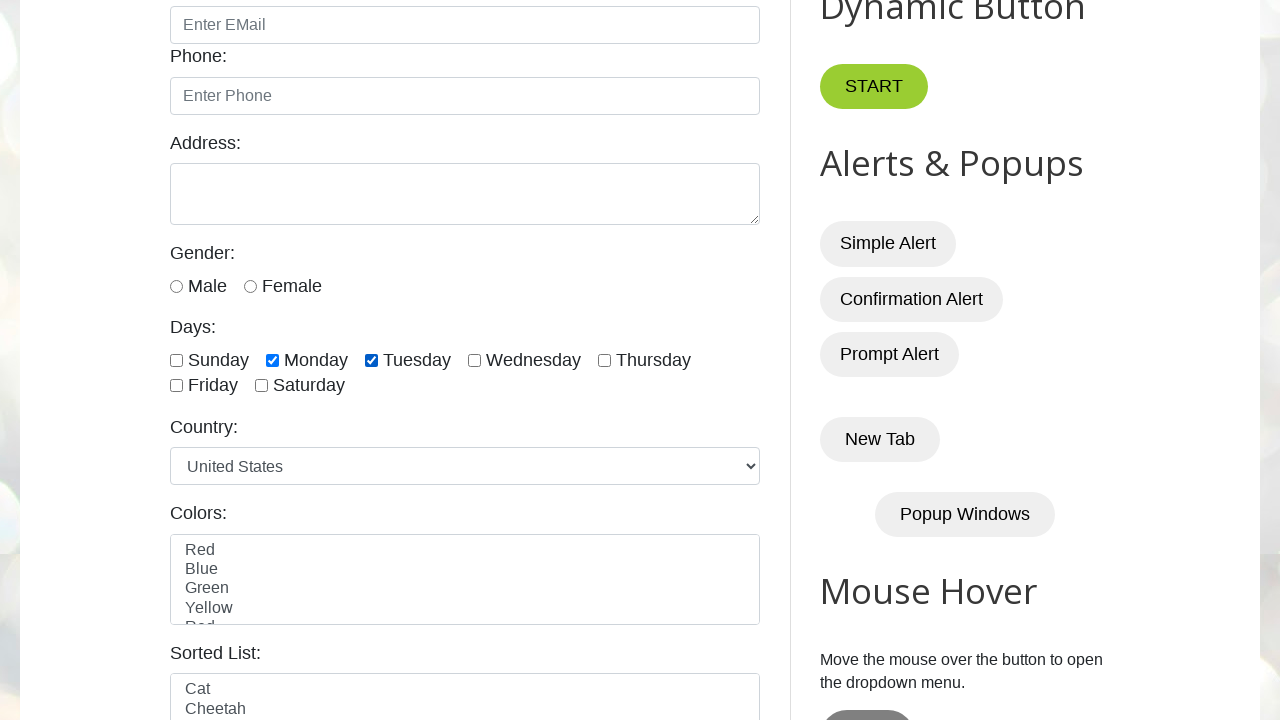

Counted total checkboxes: 7
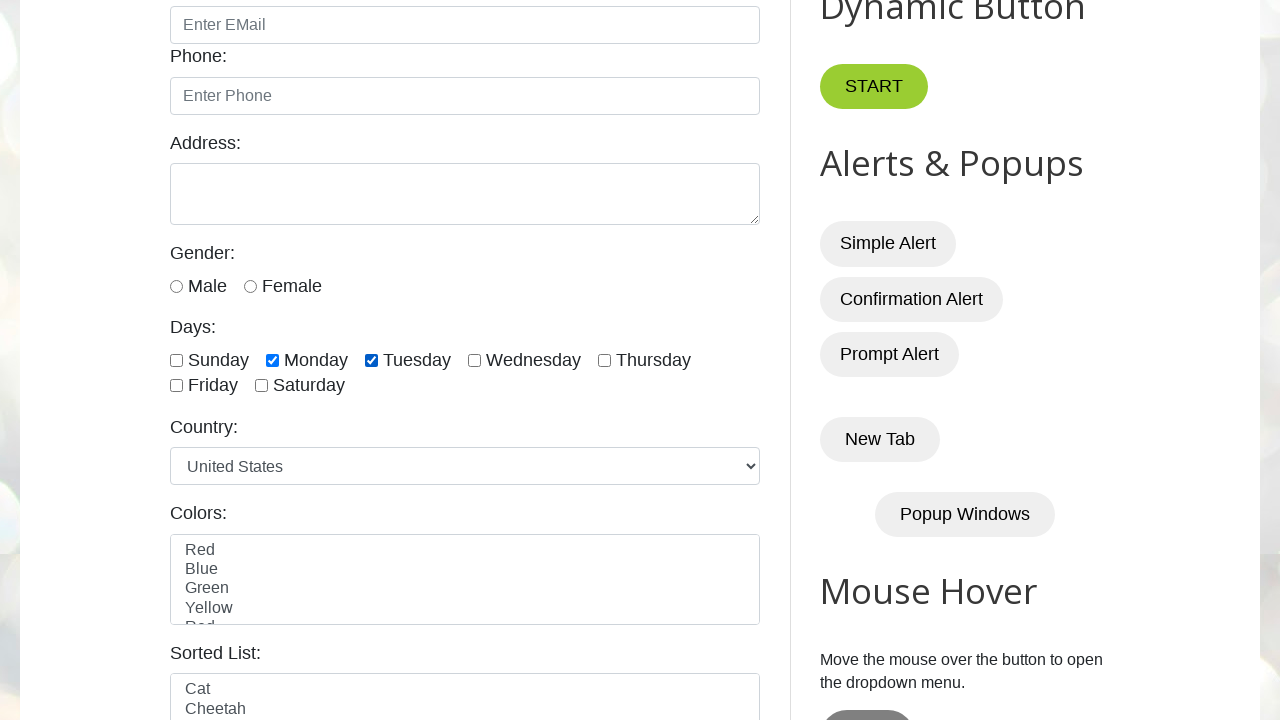

Deselected checked checkbox at position 1 at (272, 360) on input.form-check-input[type='checkbox'] >> nth=1
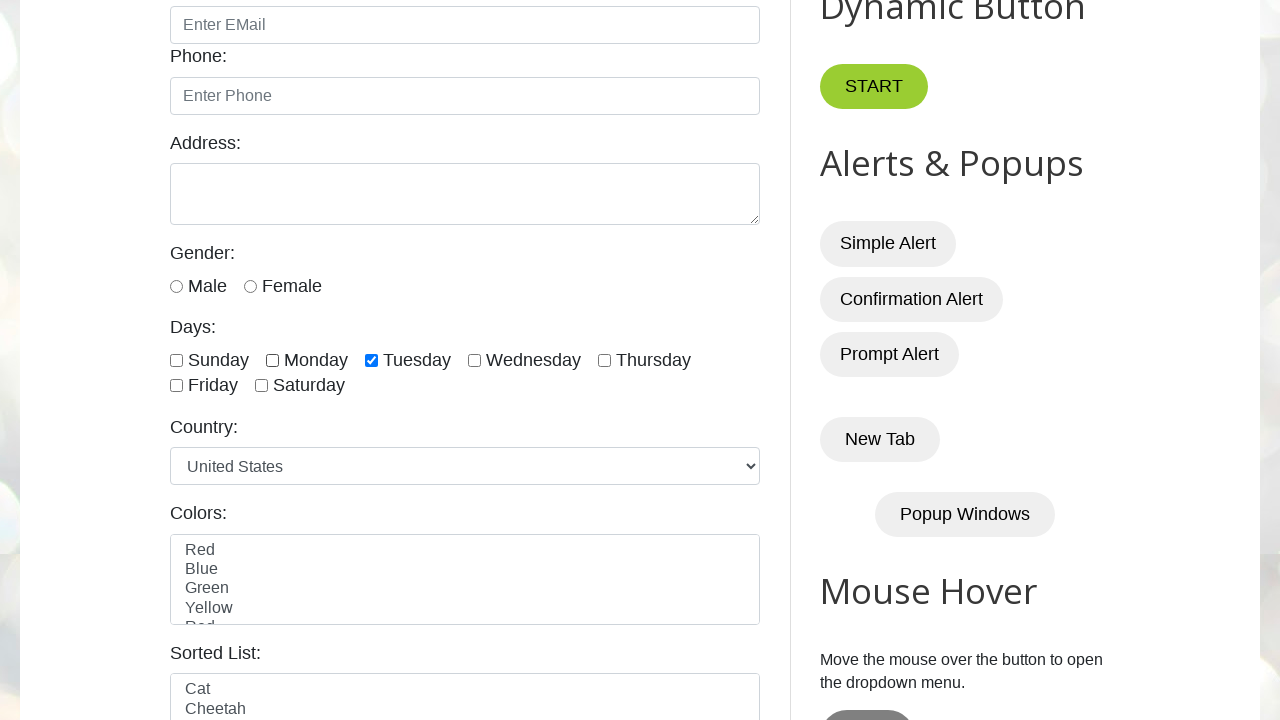

Deselected checked checkbox at position 2 at (372, 360) on input.form-check-input[type='checkbox'] >> nth=2
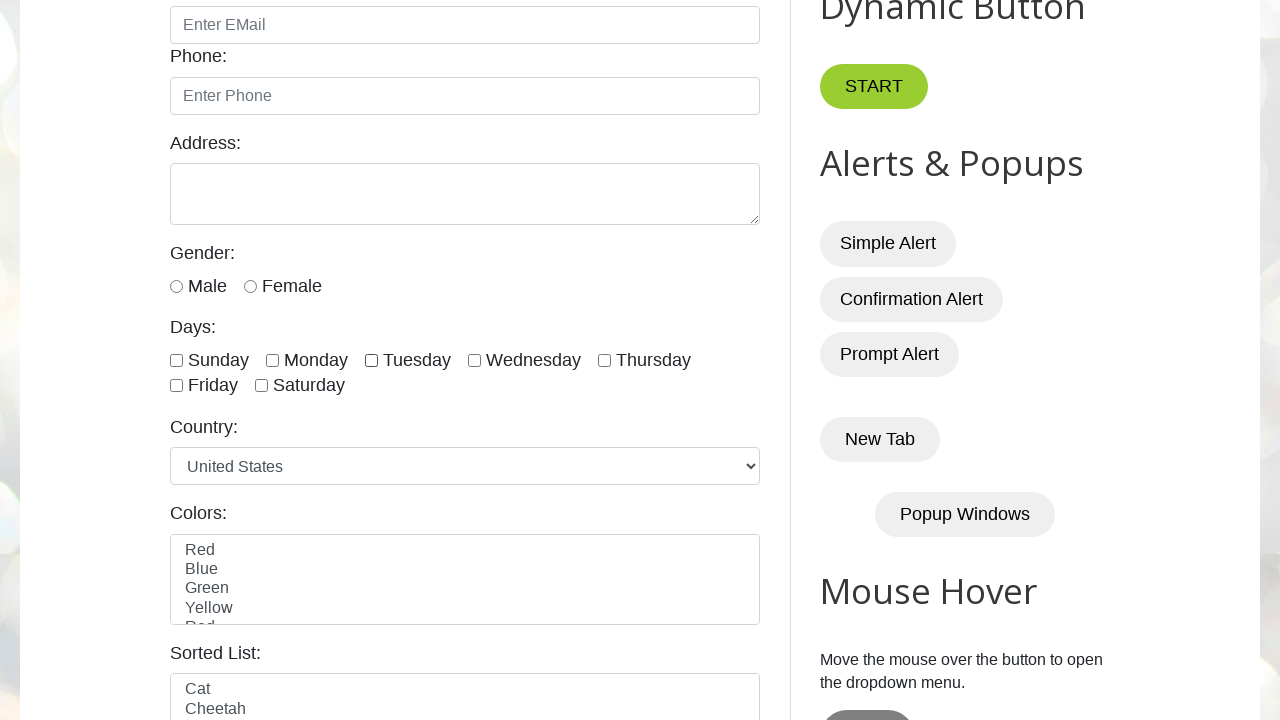

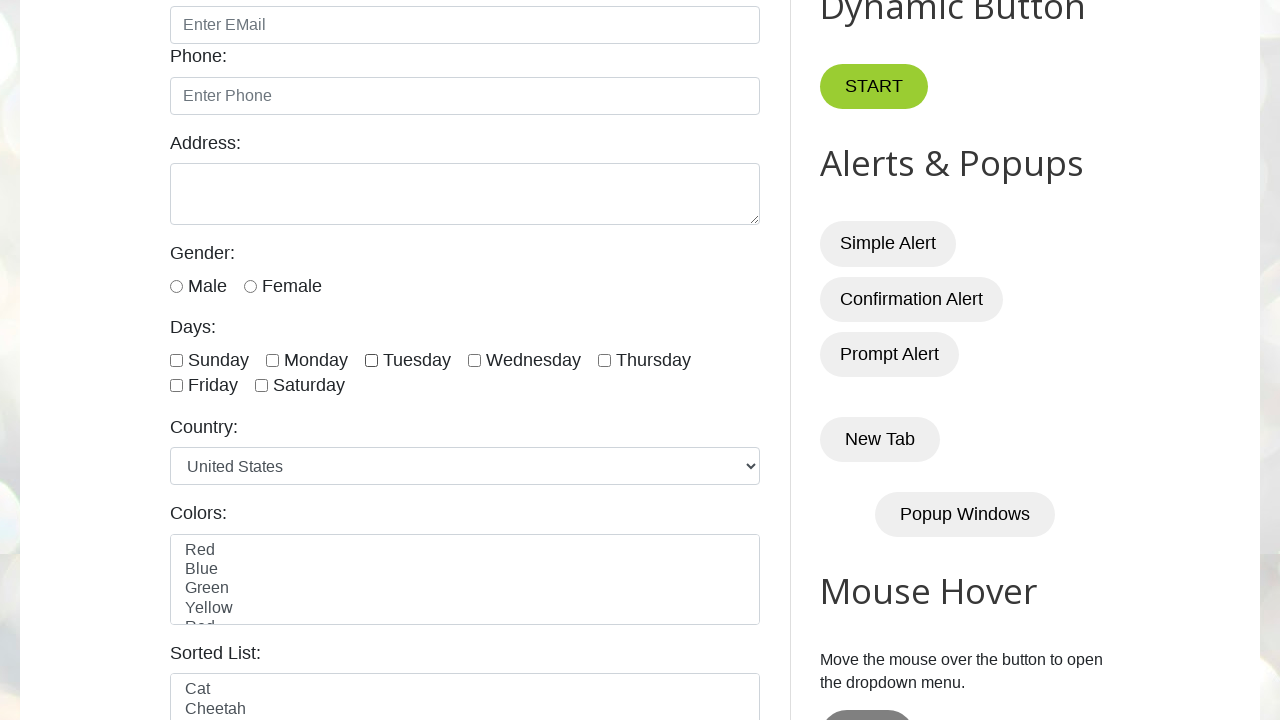